Tests the search functionality by navigating to the search page, entering "python" as a search term, and verifying that search results contain the search term.

Starting URL: https://www.99-bottles-of-beer.net/

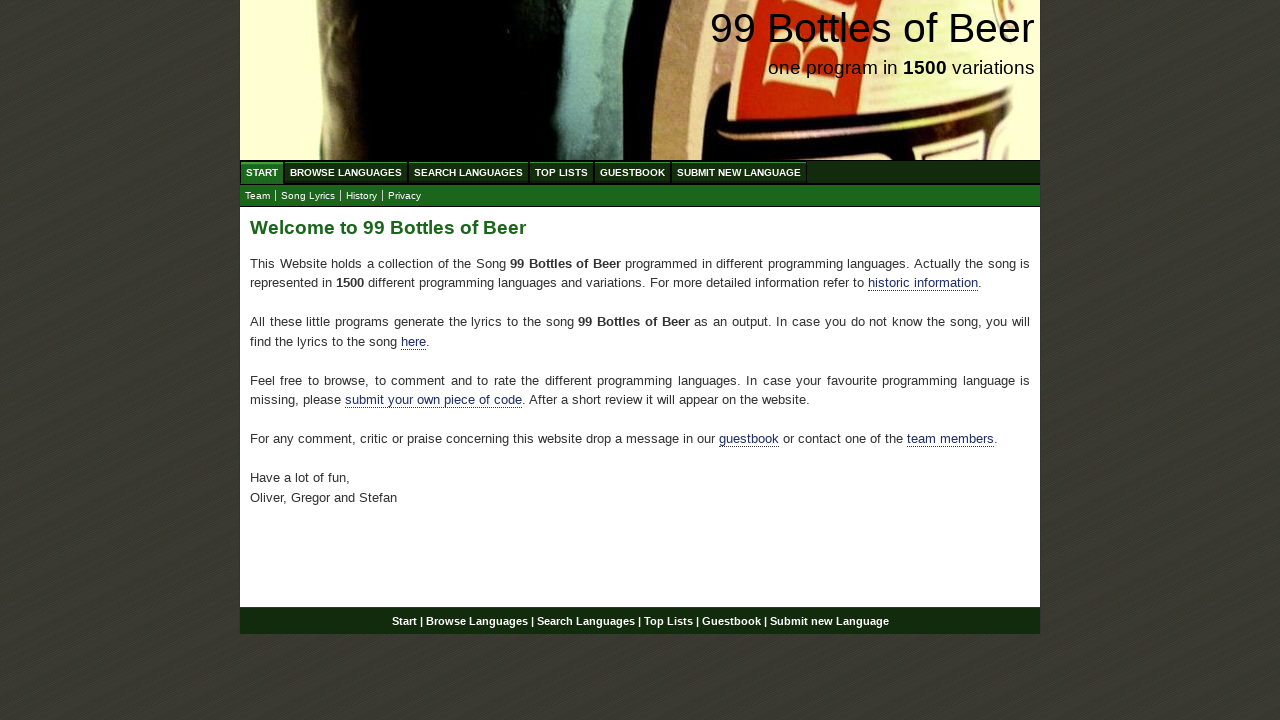

Clicked on Search Languages menu item at (468, 172) on xpath=//ul[@id='menu']/li/a[@href='/search.html']
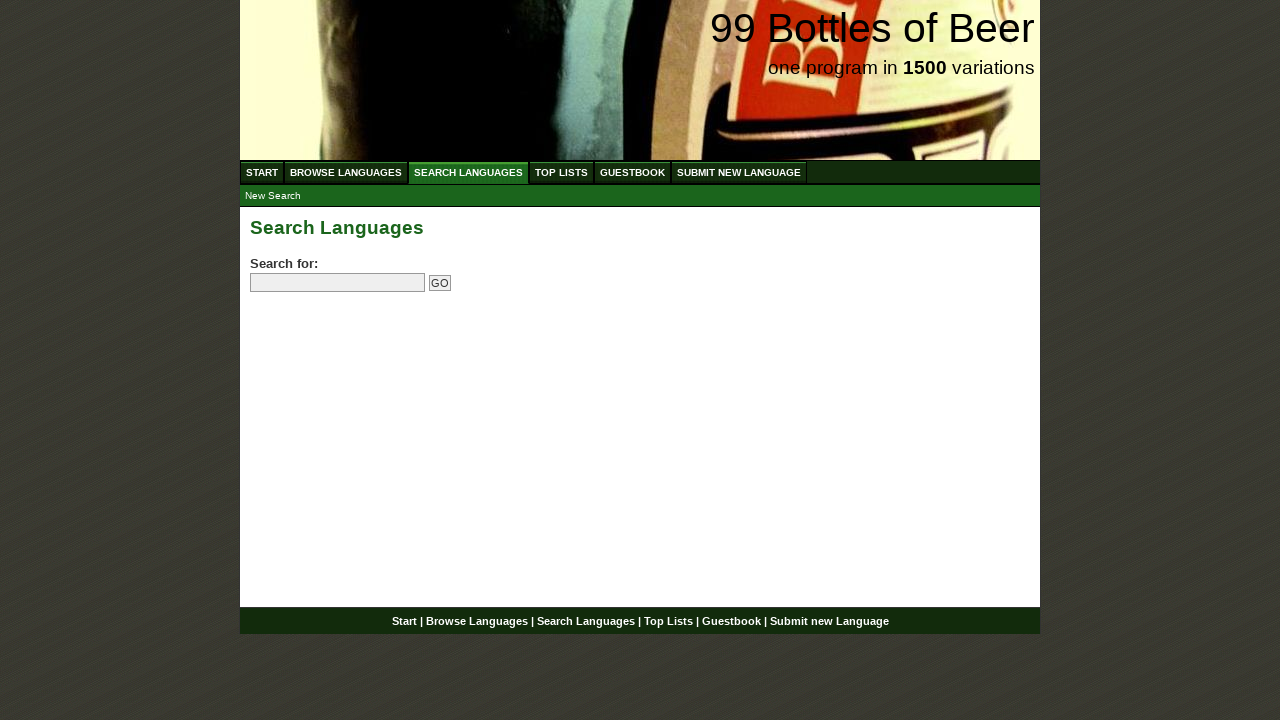

Clicked on the search field at (338, 283) on input[name='search']
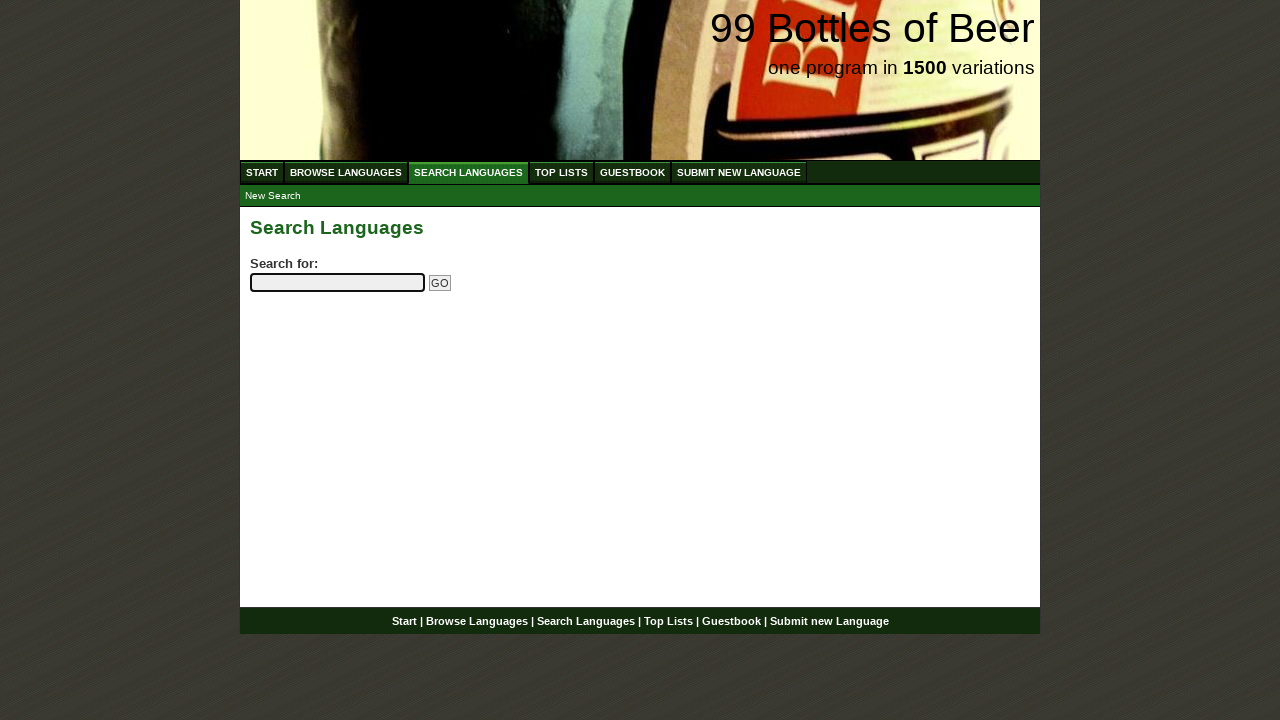

Entered 'python' in the search field on input[name='search']
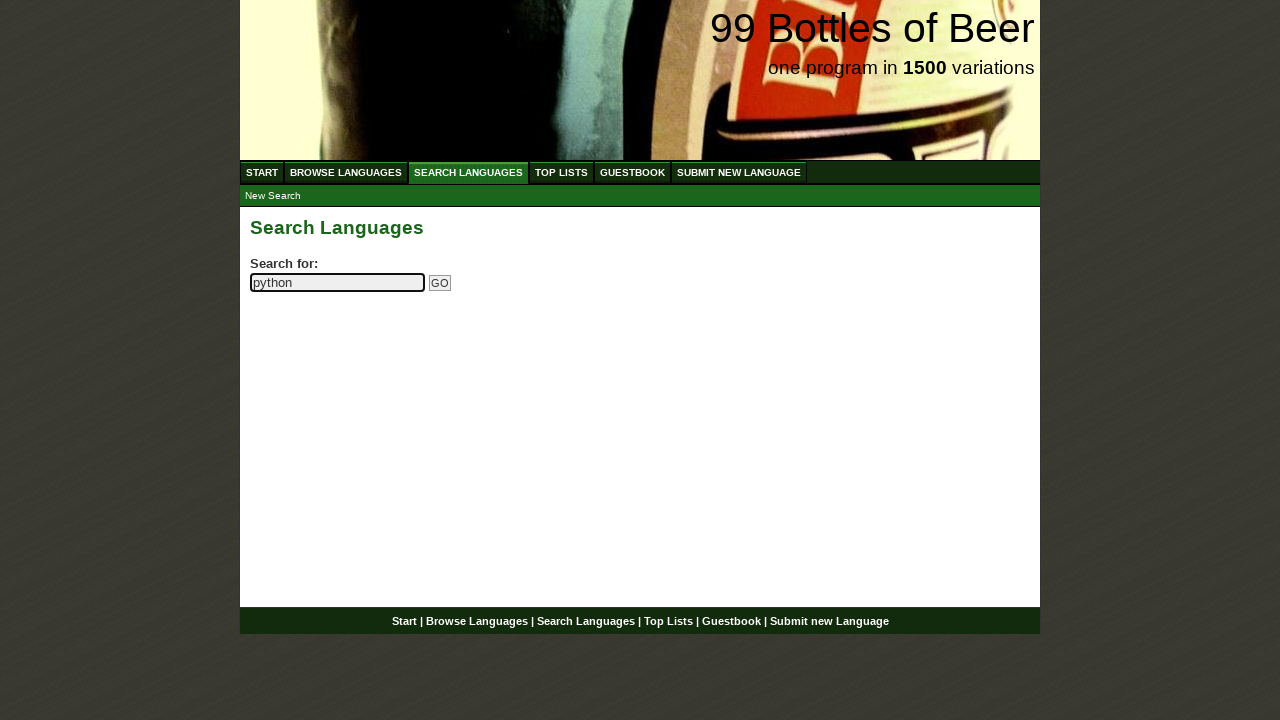

Clicked the Go button to submit search at (440, 283) on input[name='submitsearch']
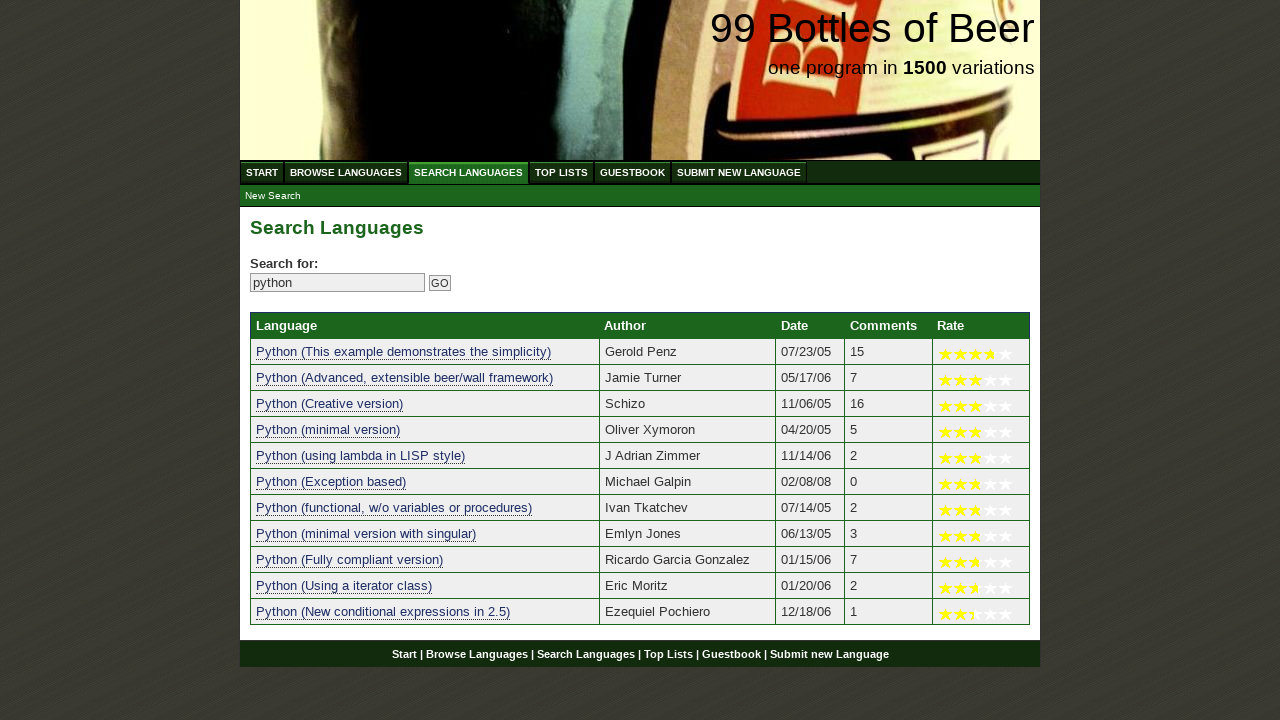

Search results table loaded successfully
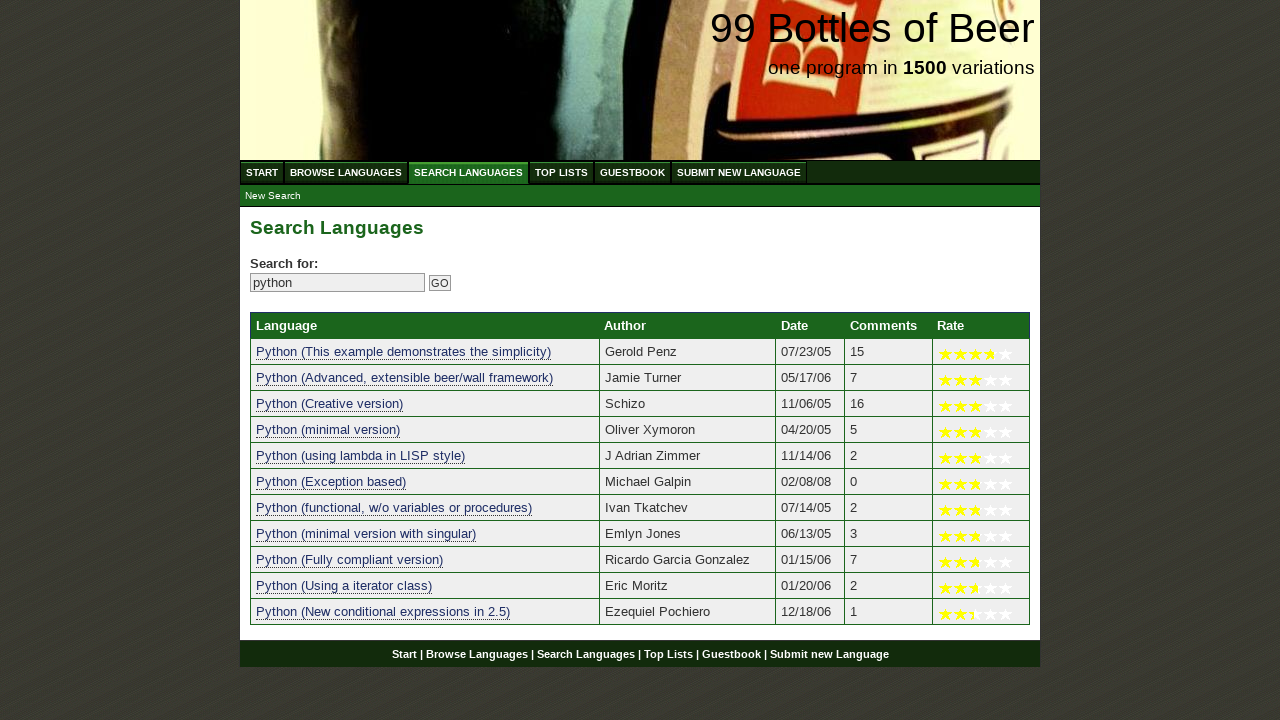

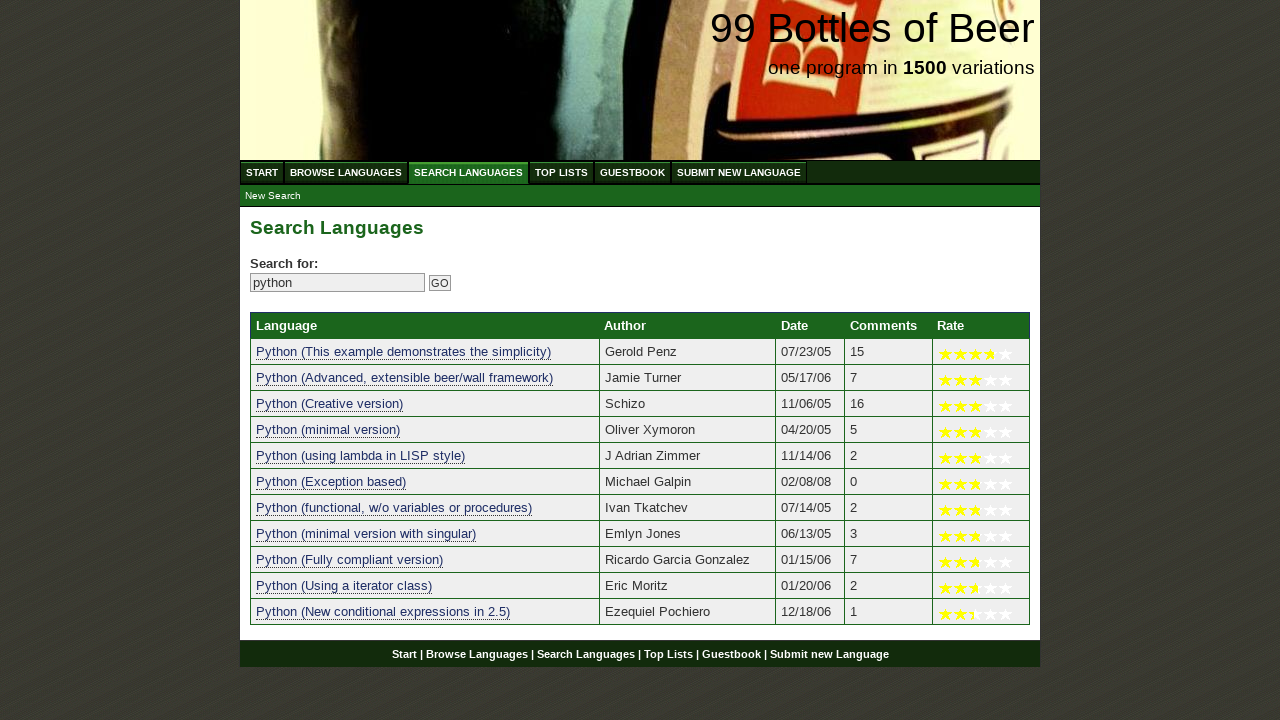